Navigates to the OrangeHRM login page and verifies the page loads successfully by checking the page title

Starting URL: https://opensource-demo.orangehrmlive.com/web/index.php/auth/login

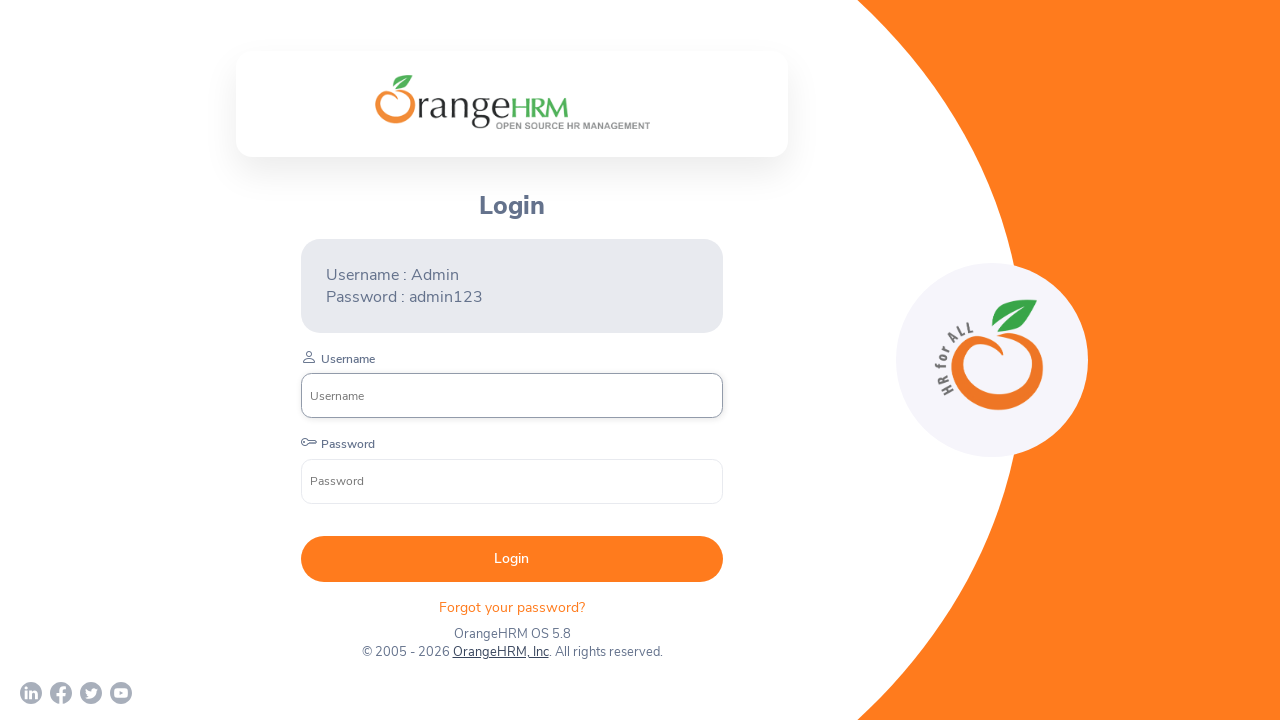

Waited for page to load completely
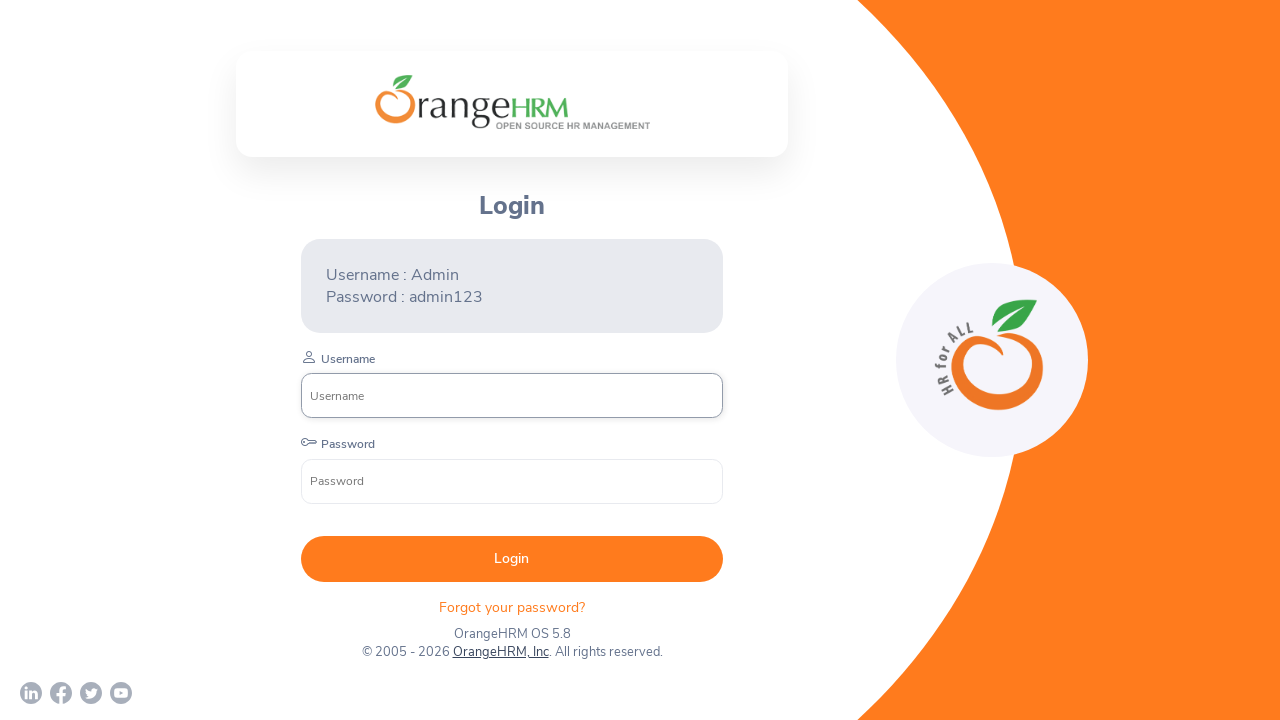

Retrieved page title: 'OrangeHRM'
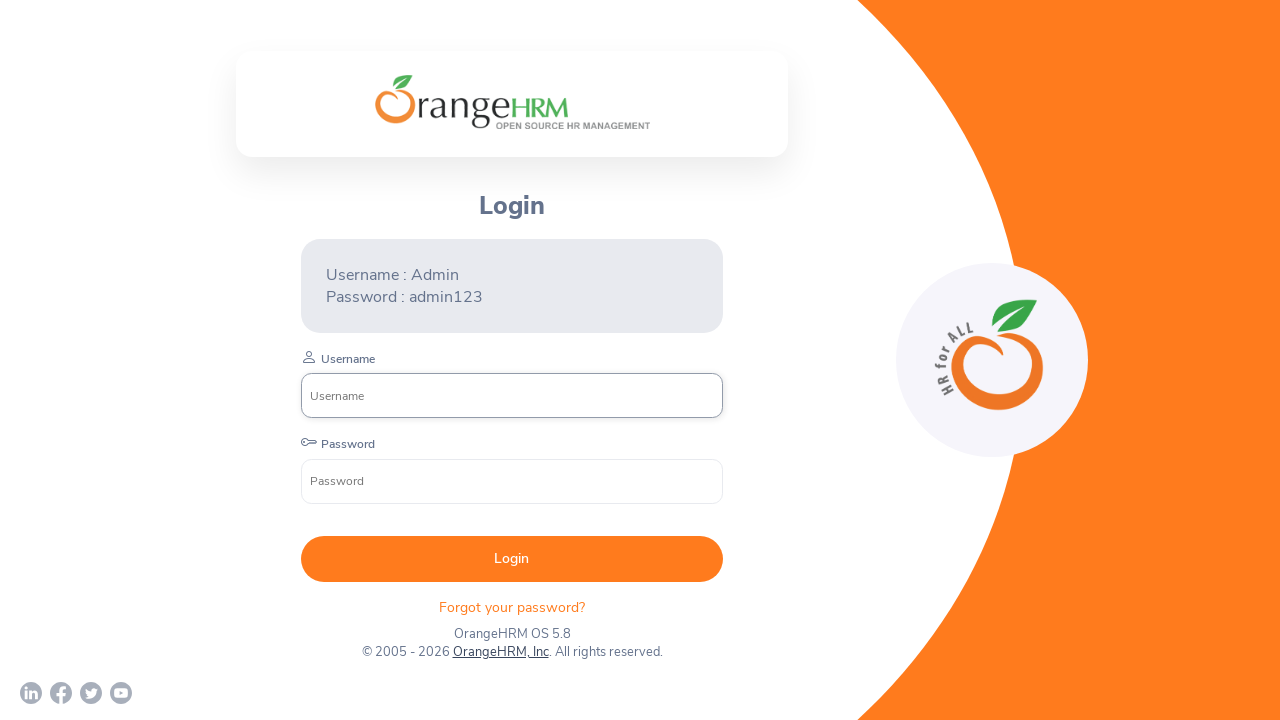

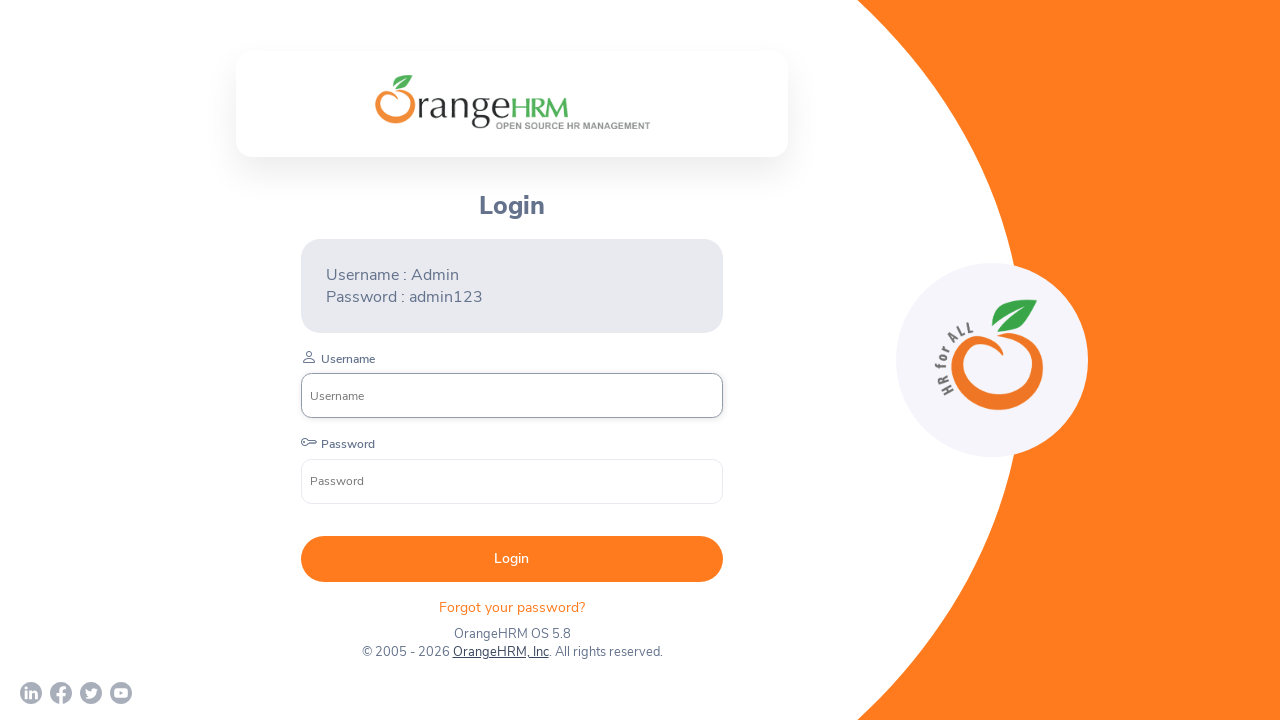